Tests checkbox functionality by toggling a checkbox on and off, and counting total checkboxes on the page

Starting URL: https://rahulshettyacademy.com/AutomationPractice/

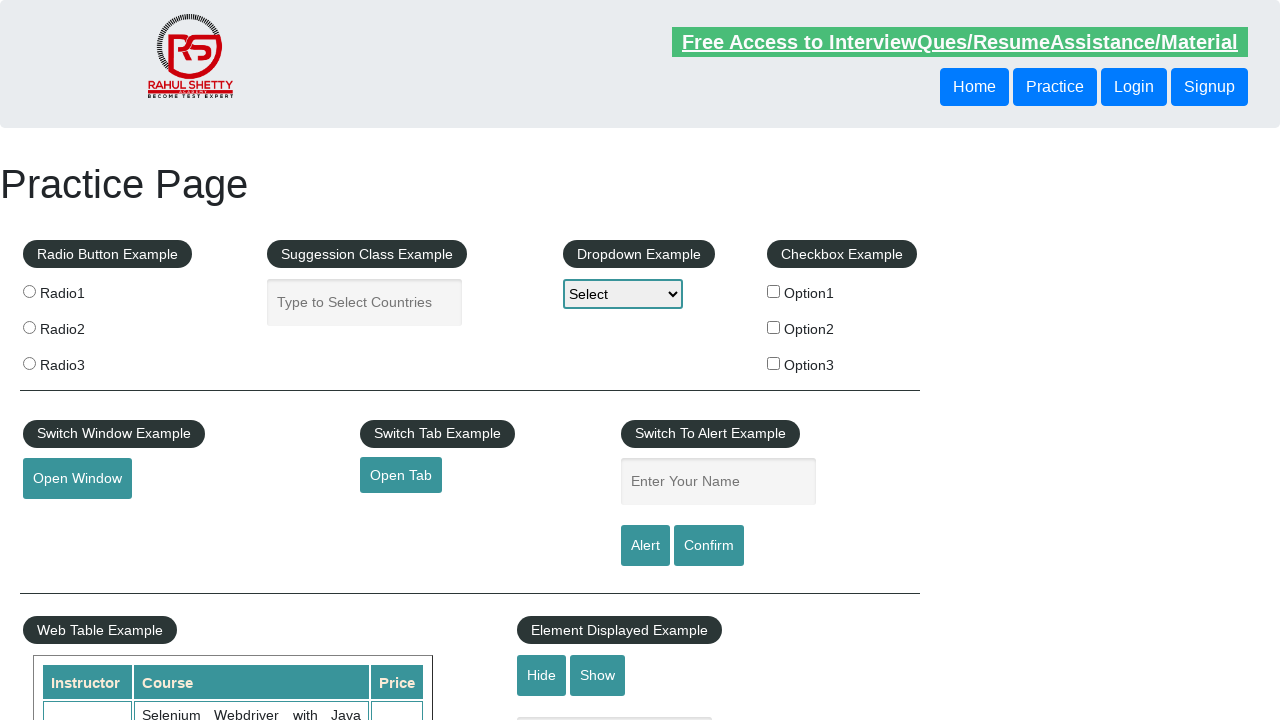

Navigated to Rahul Shetty Academy automation practice page
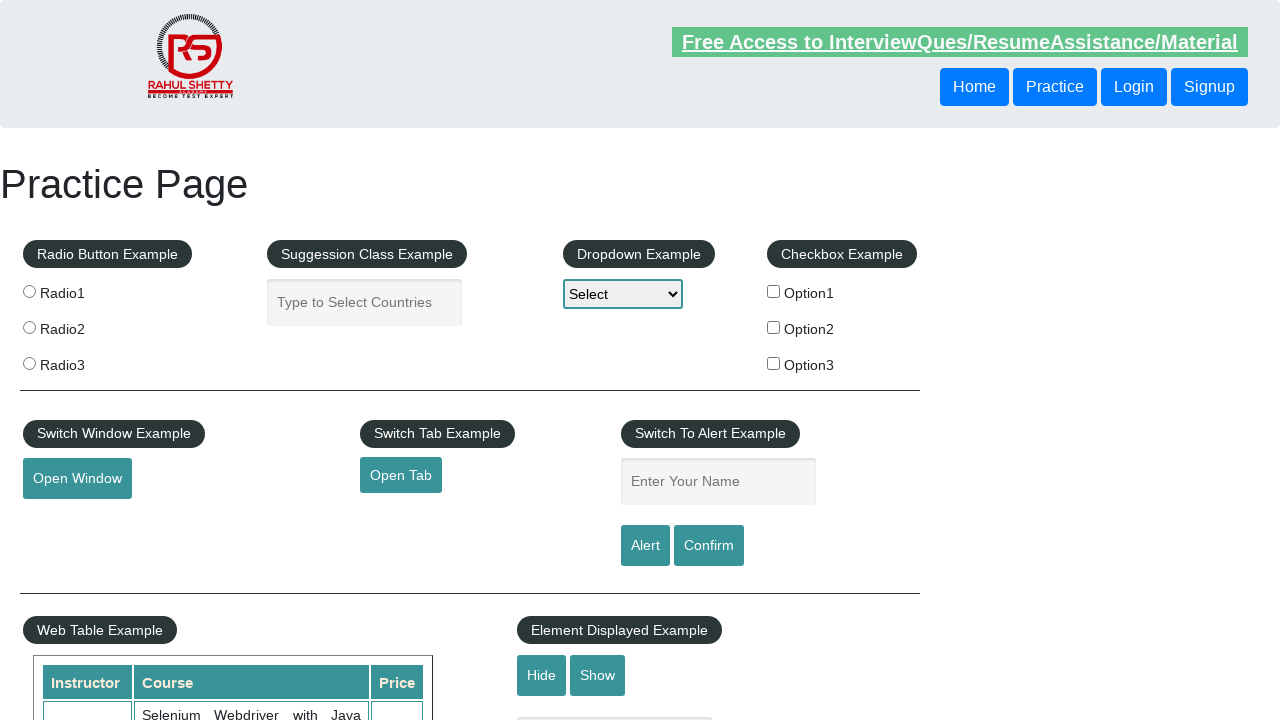

Located the first checkbox element (checkBoxOption1)
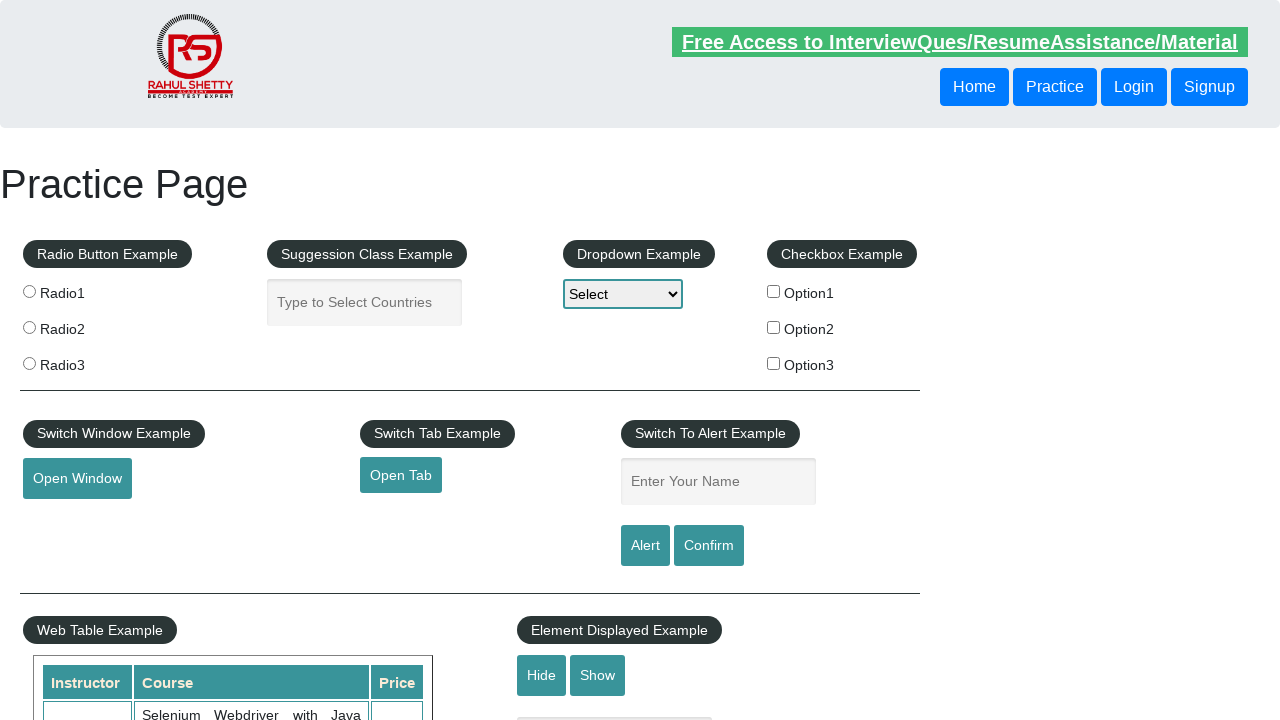

Clicked checkbox to check it (was initially unchecked) at (774, 291) on input#checkBoxOption1
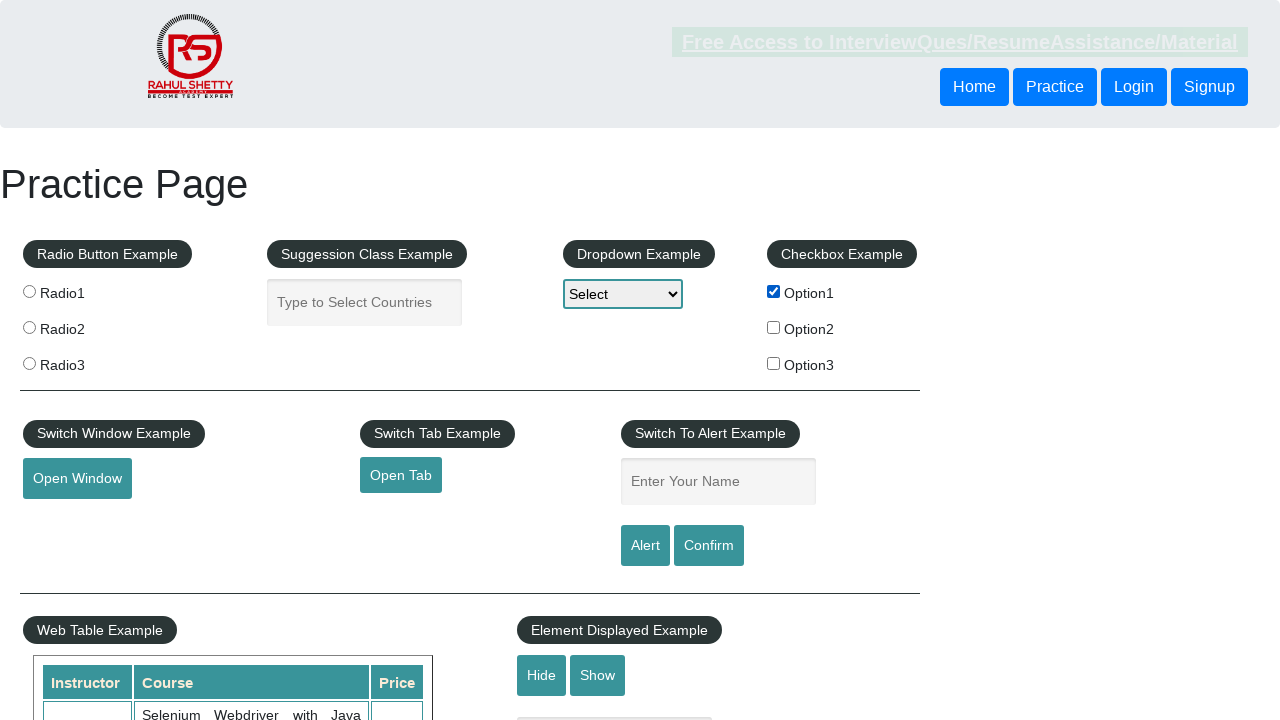

Clicked checkbox to uncheck it (was checked) at (774, 291) on input#checkBoxOption1
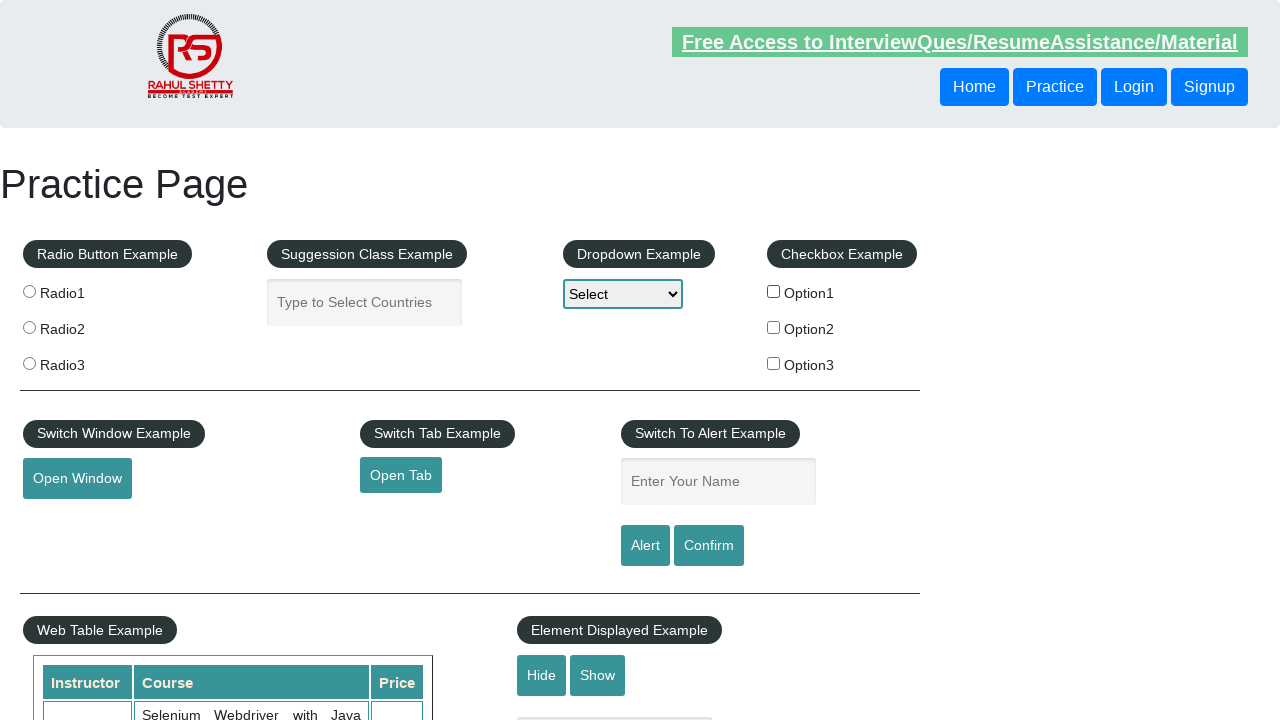

Counted total checkboxes on page: 3
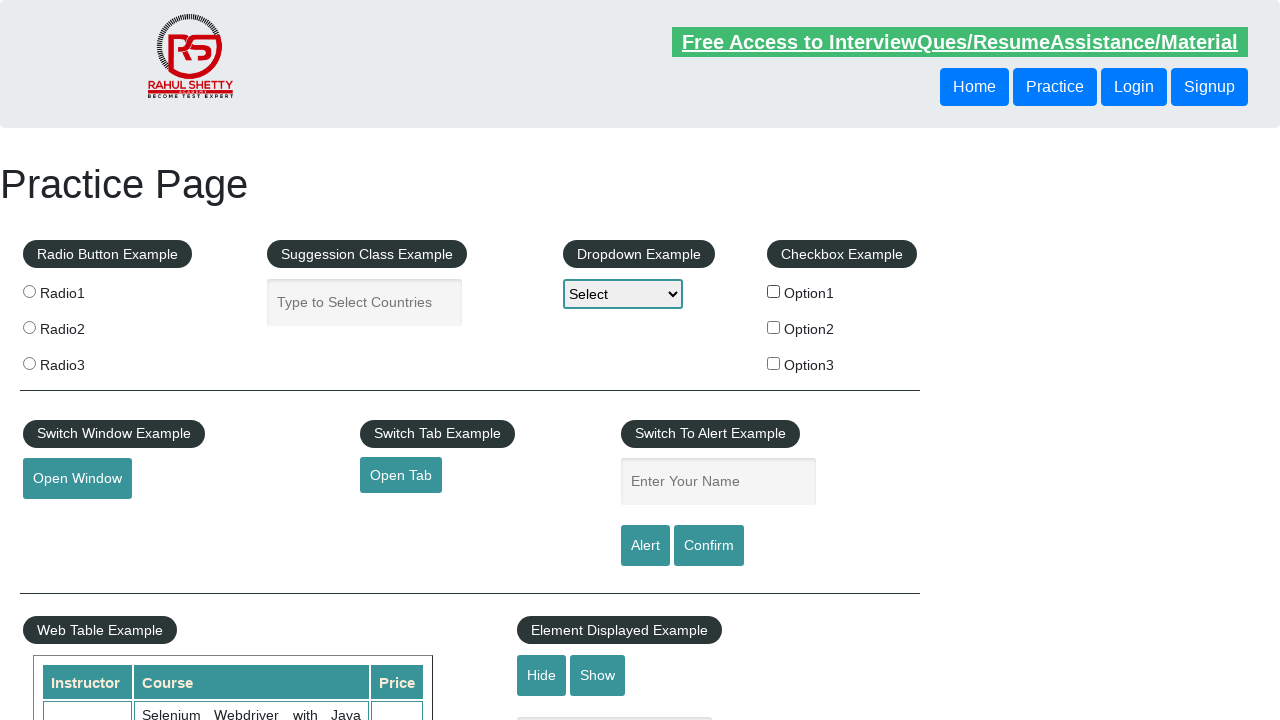

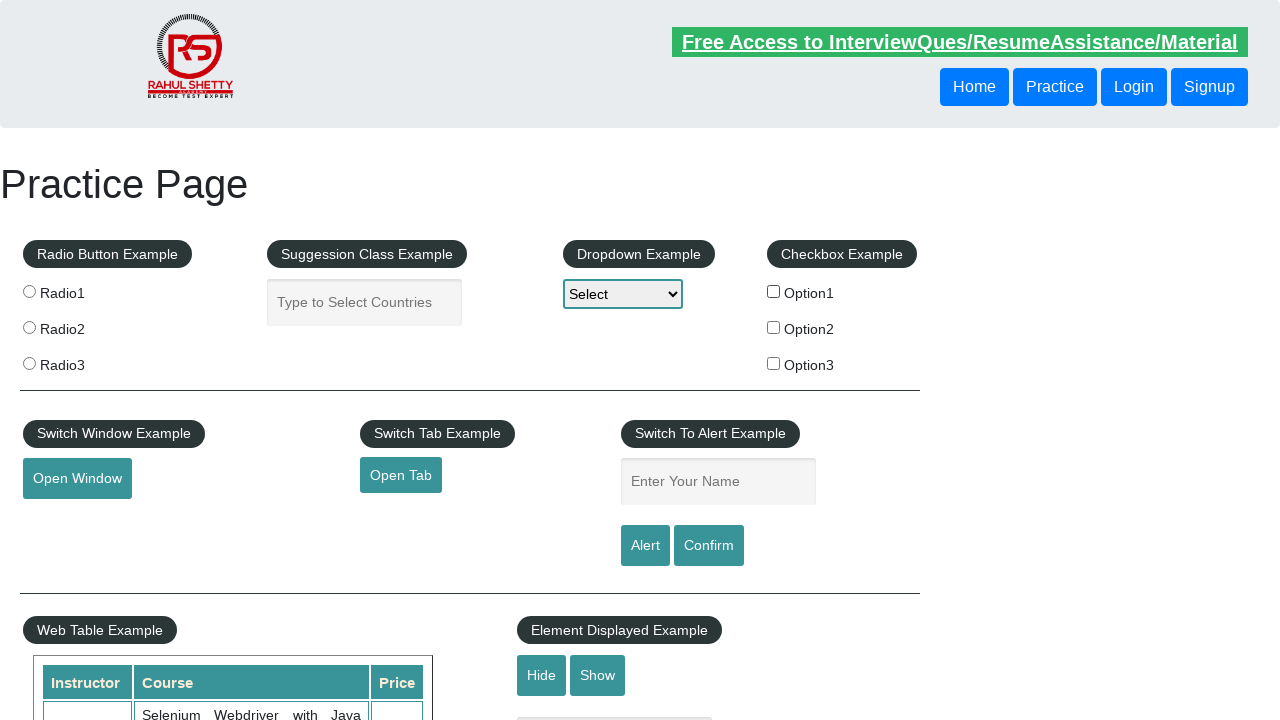